Navigates to the Demoblaze store website and verifies the page title contains "STORE"

Starting URL: https://www.demoblaze.com/

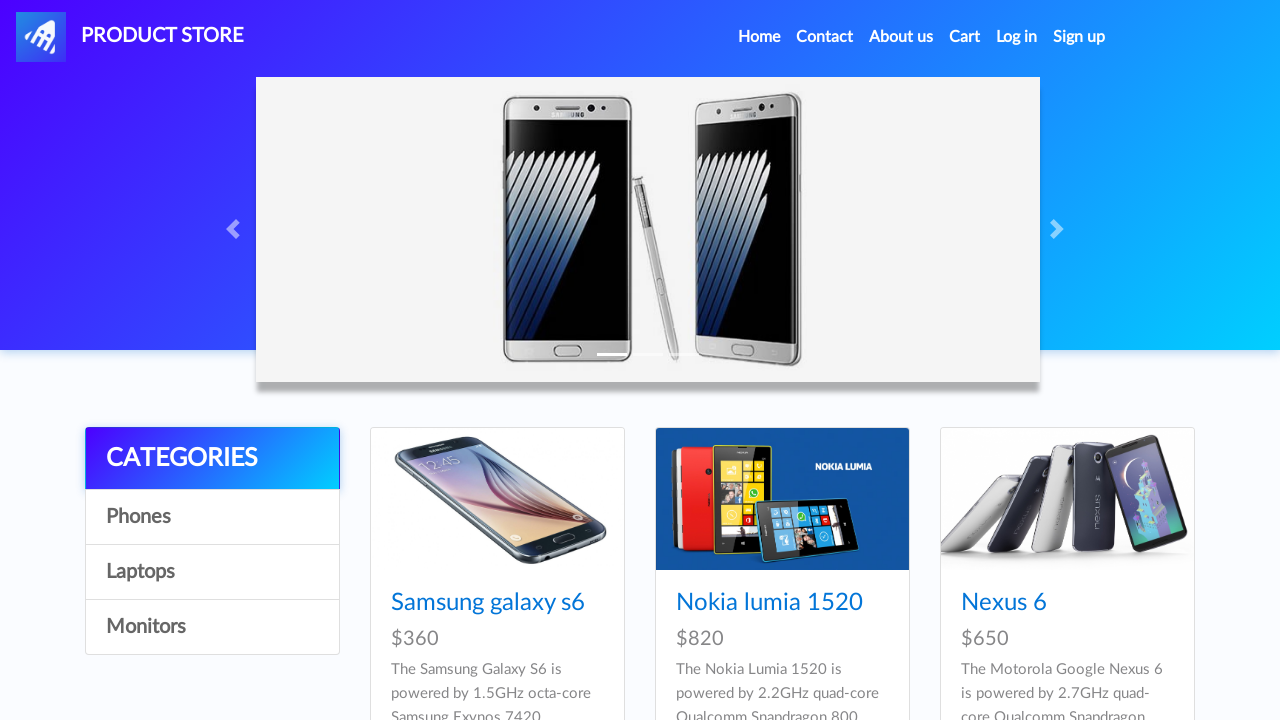

Retrieved page title
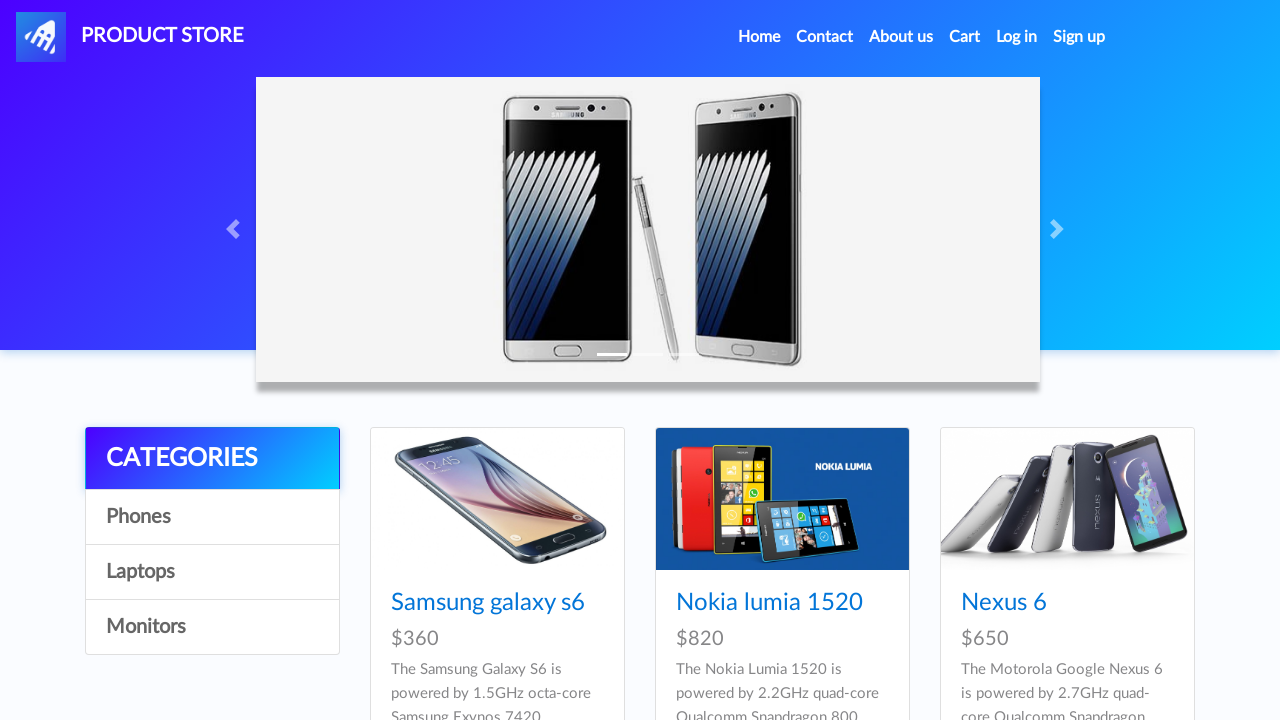

Verified that page title contains 'STORE'
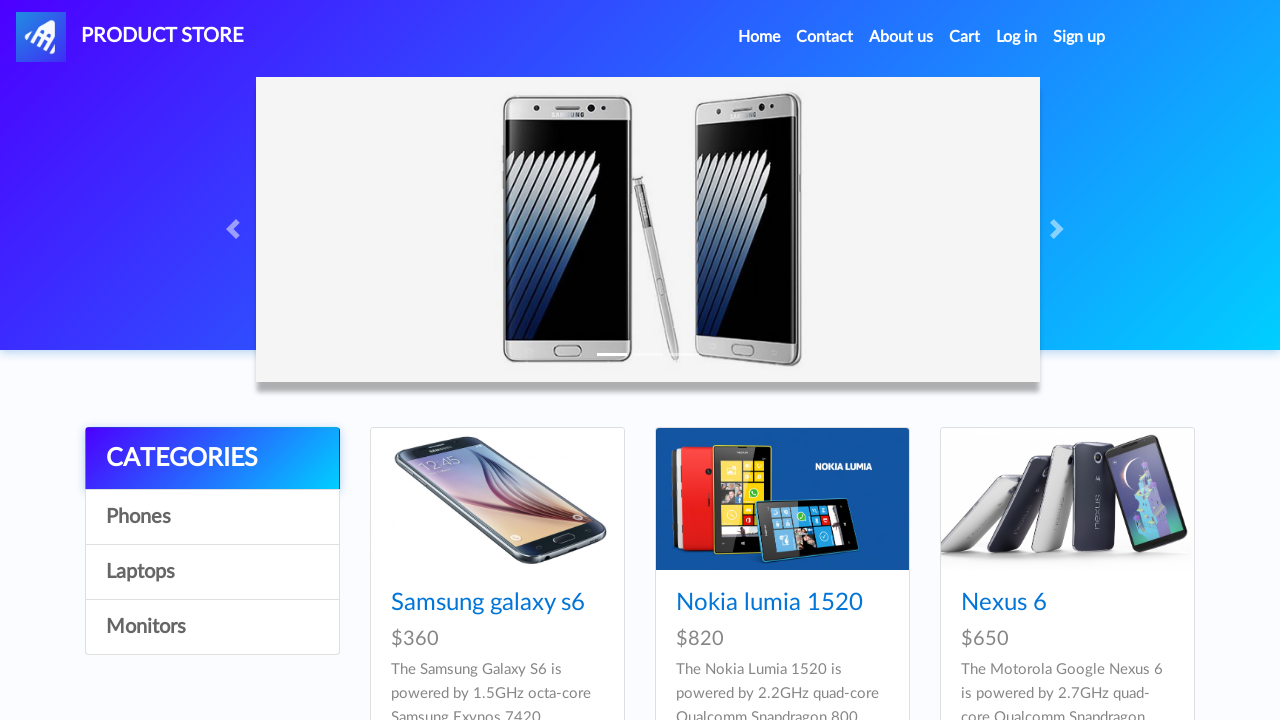

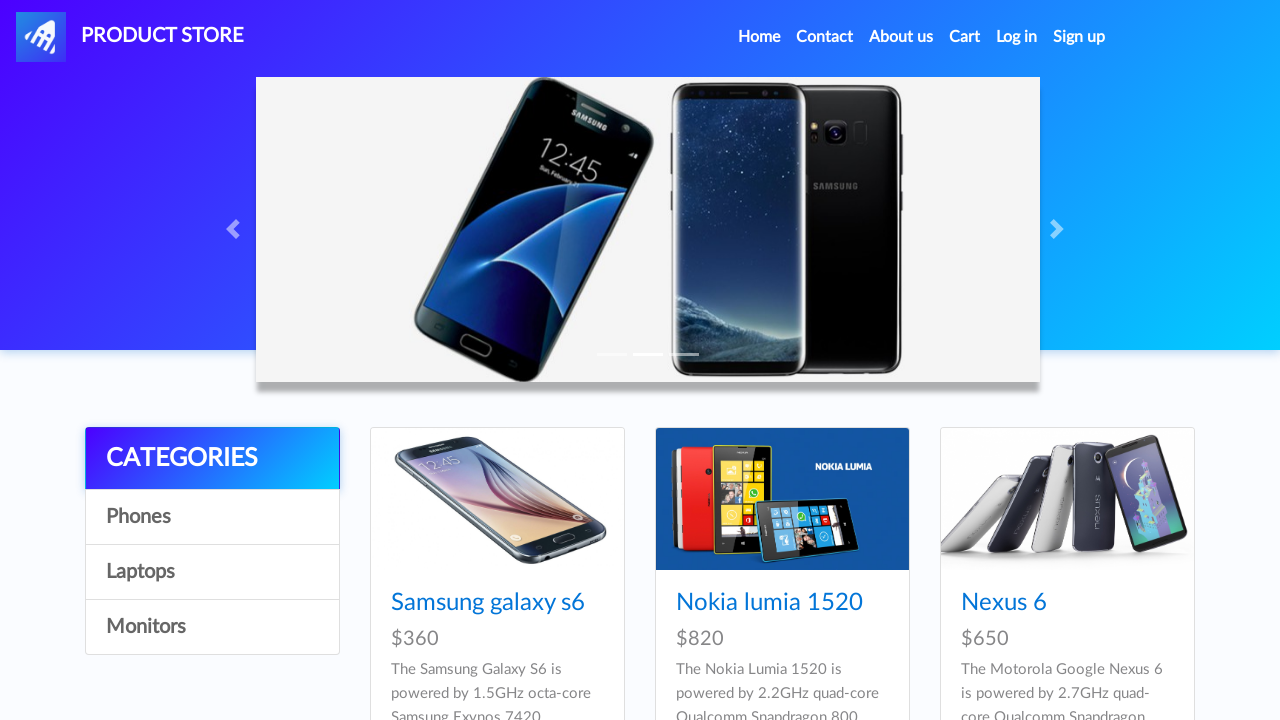